Tests JavaScript alert handling by entering a name, triggering an alert, accepting it, then triggering a confirm dialog and dismissing it

Starting URL: https://rahulshettyacademy.com/AutomationPractice/

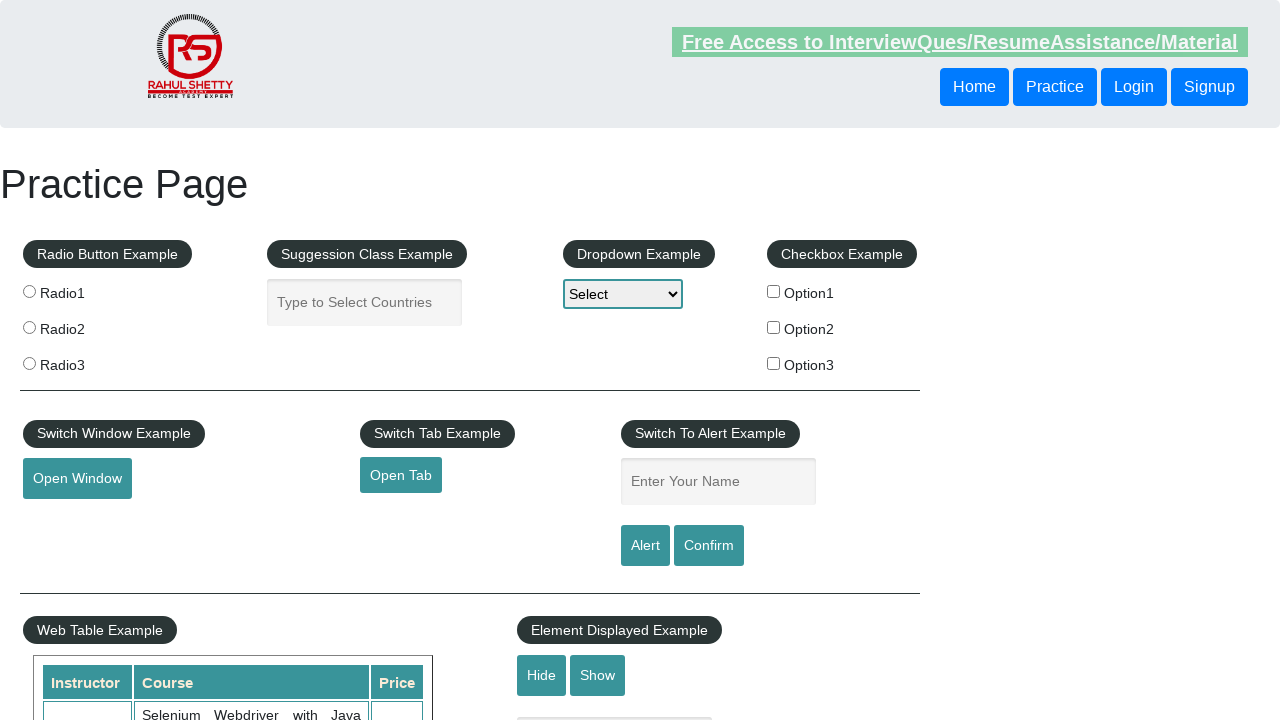

Filled name input field with 'bilal' on input[name='enter-name']
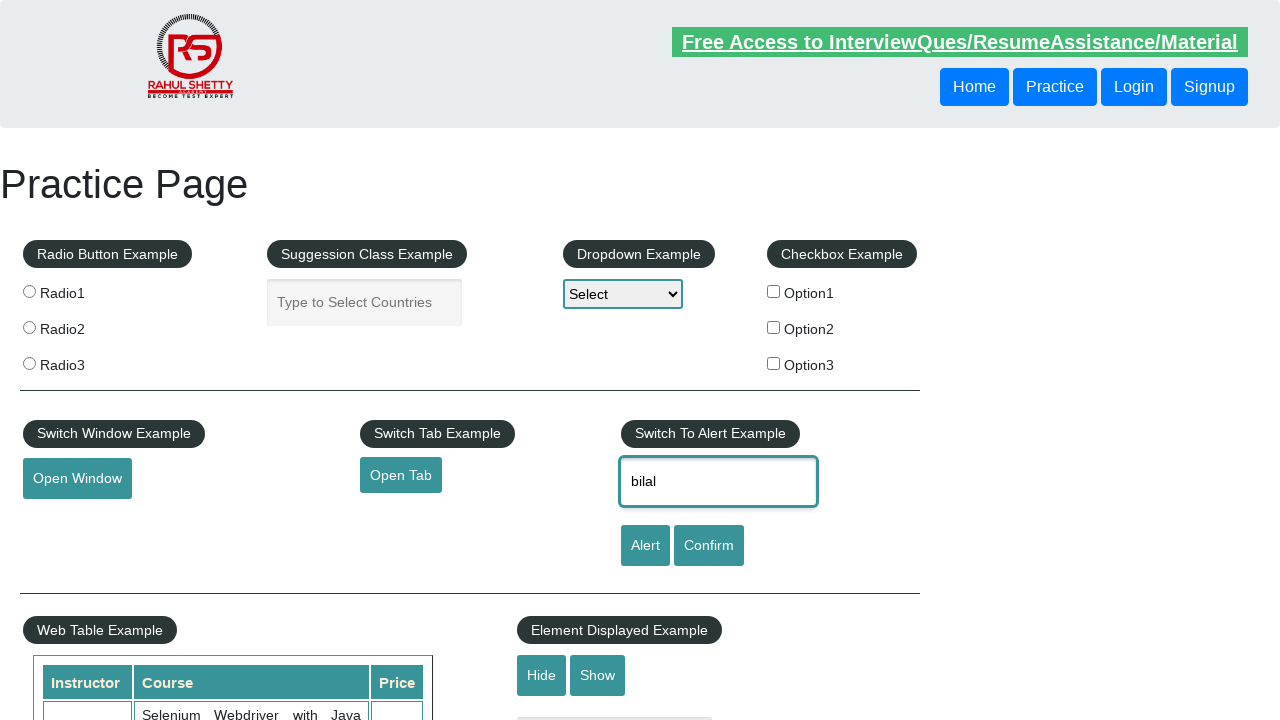

Clicked alert button to trigger JavaScript alert at (645, 546) on #alertbtn
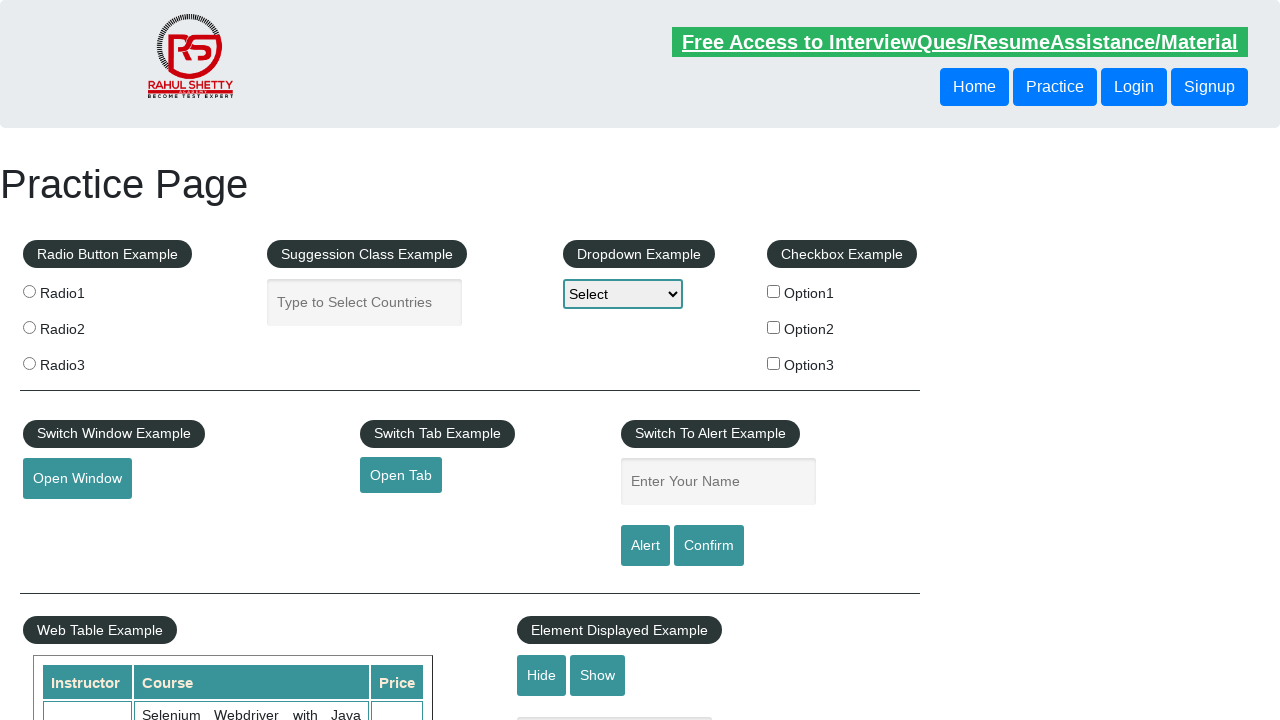

Set up dialog handler and accepted the alert
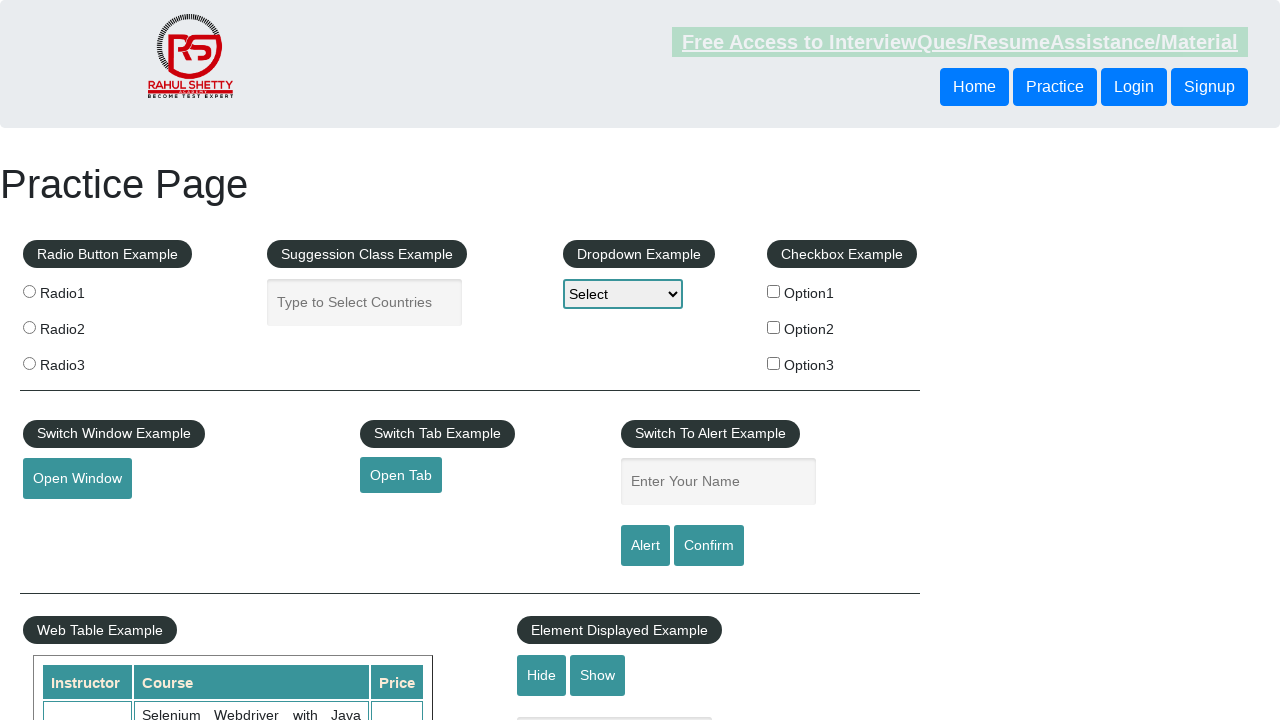

Clicked confirm button to trigger confirm dialog at (709, 546) on #confirmbtn
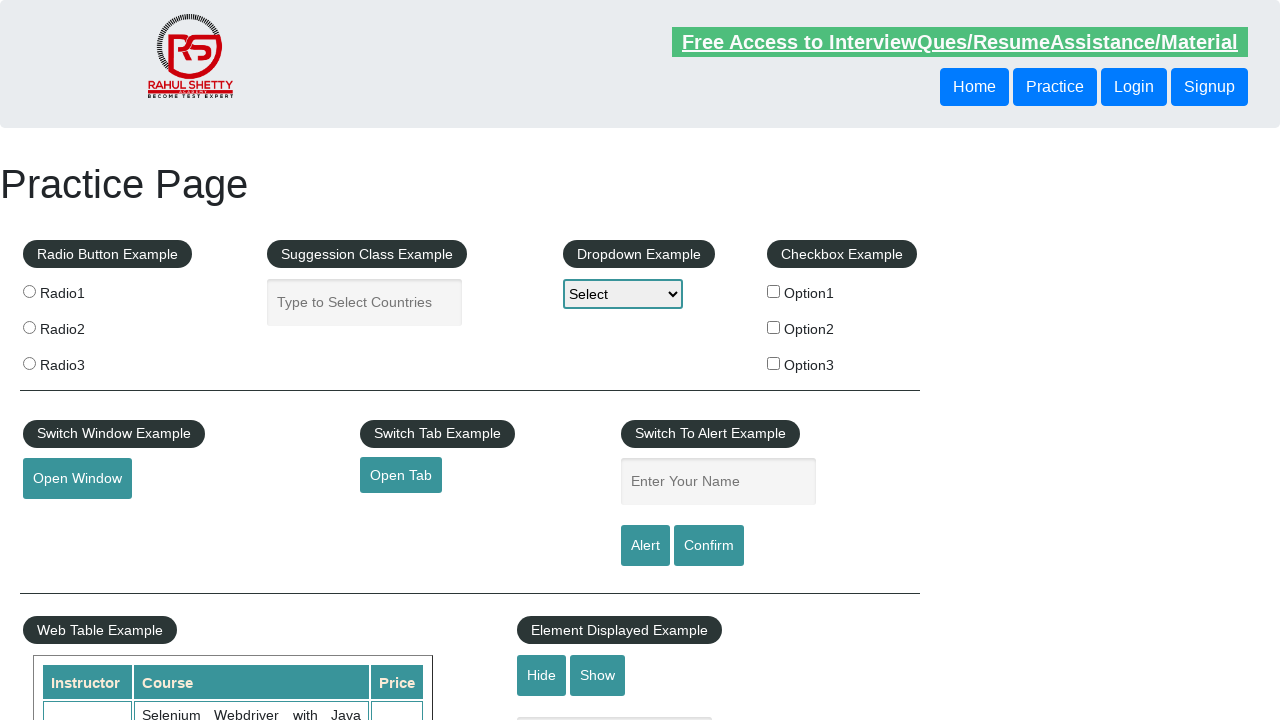

Set up dialog handler and dismissed the confirm dialog
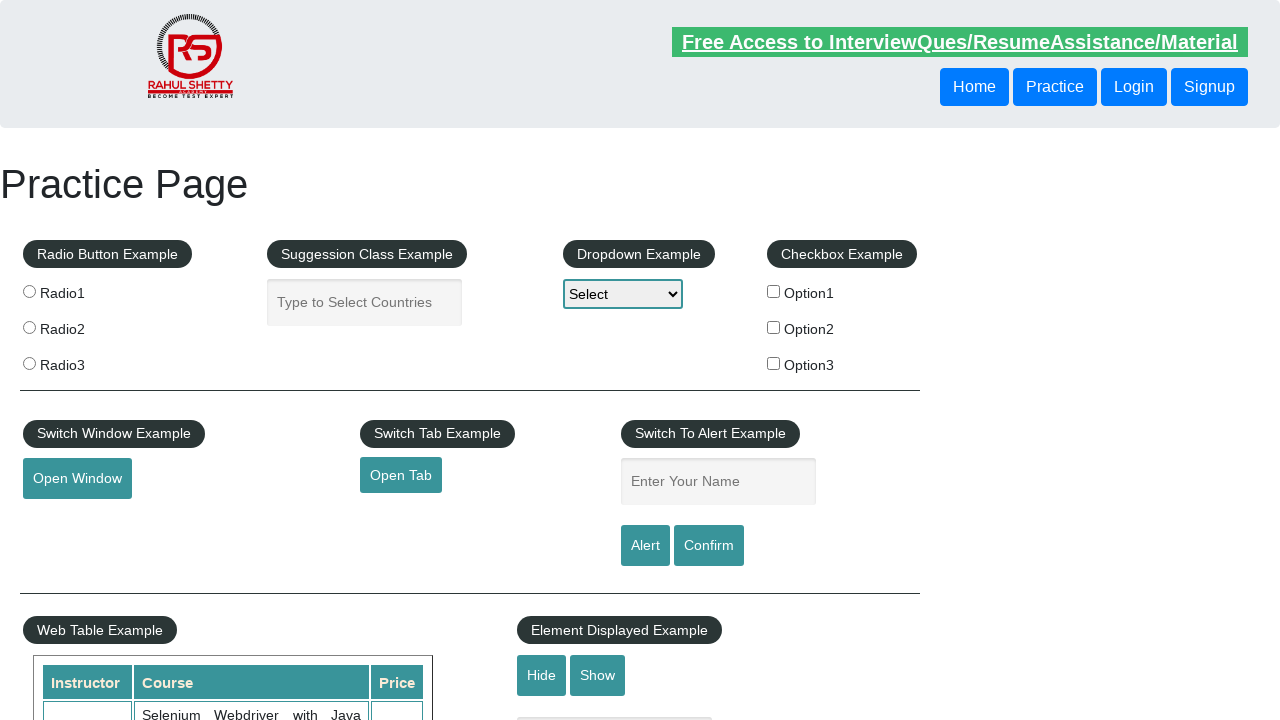

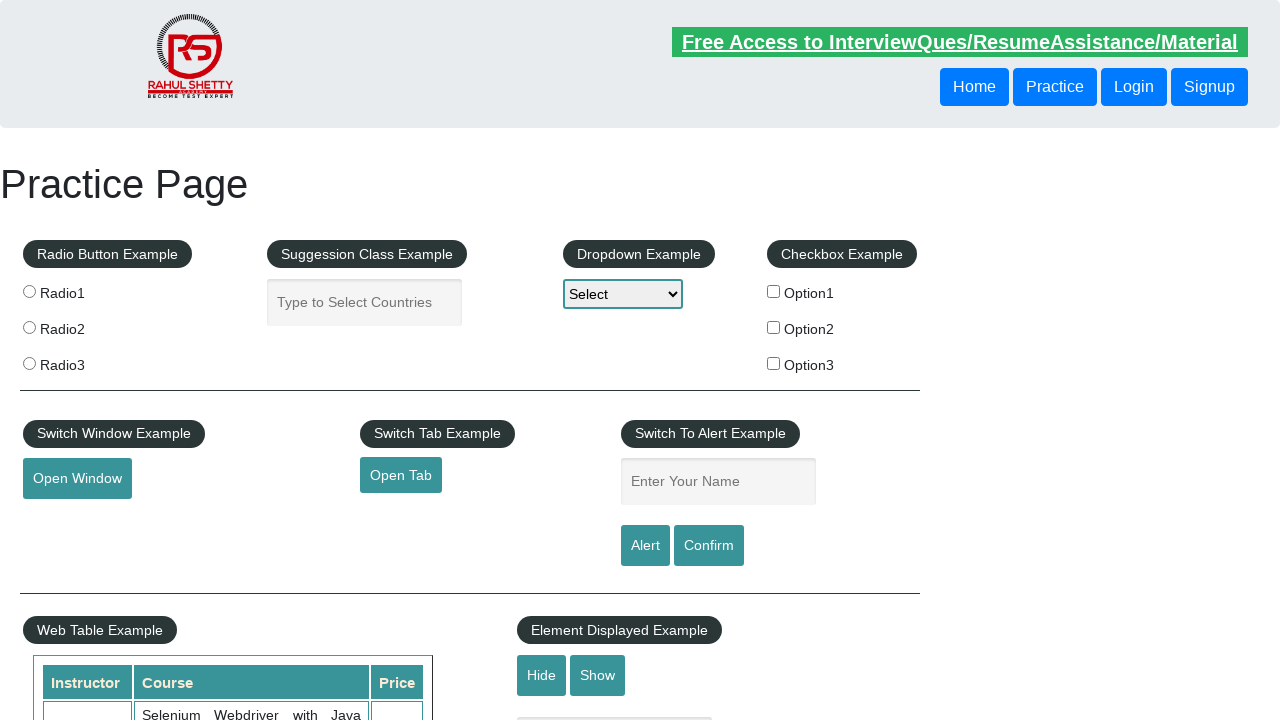